Navigates to otto.de website, retrieves the page title and URL, then navigates to wisequarter.com

Starting URL: https://www.otto.de

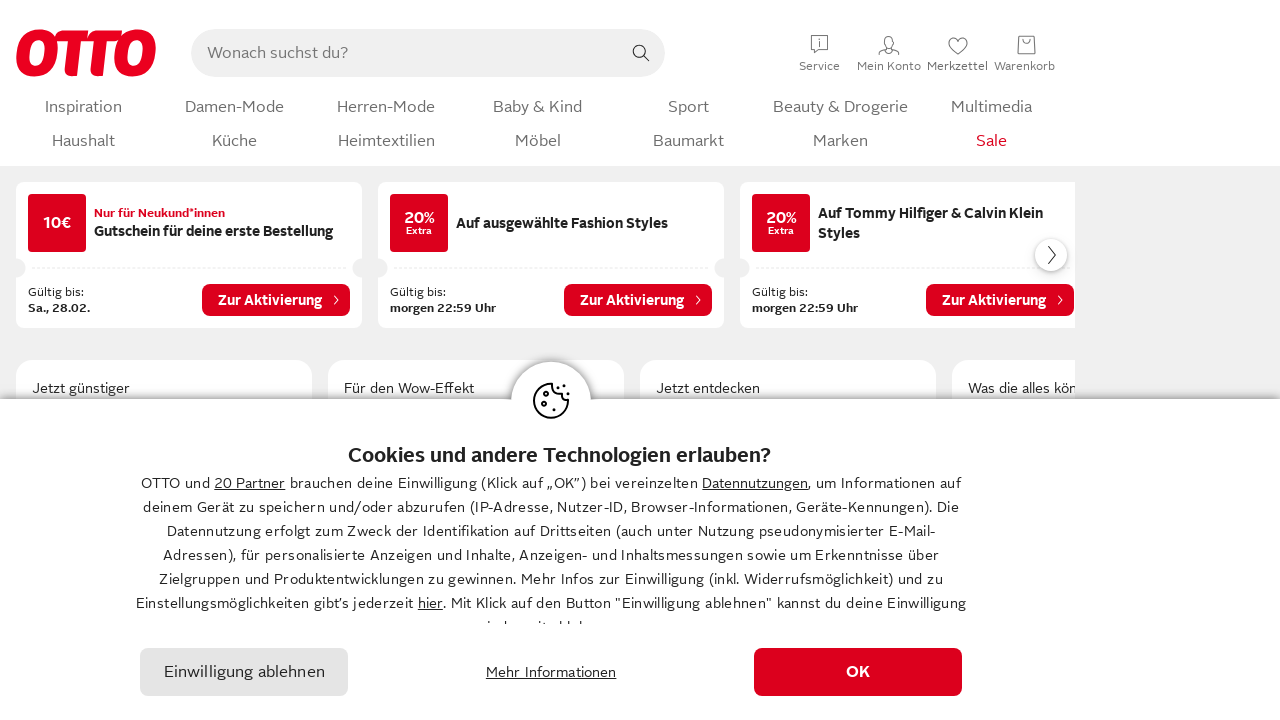

Retrieved page title from otto.de
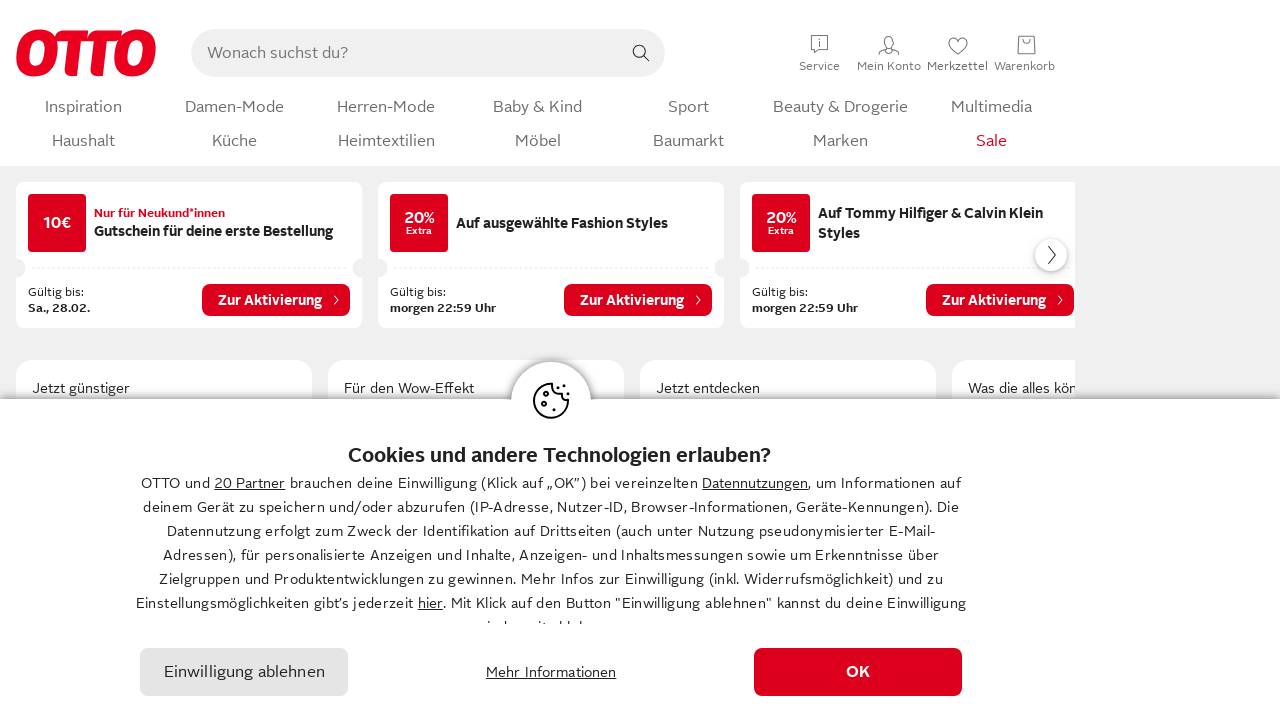

Retrieved page URL from otto.de
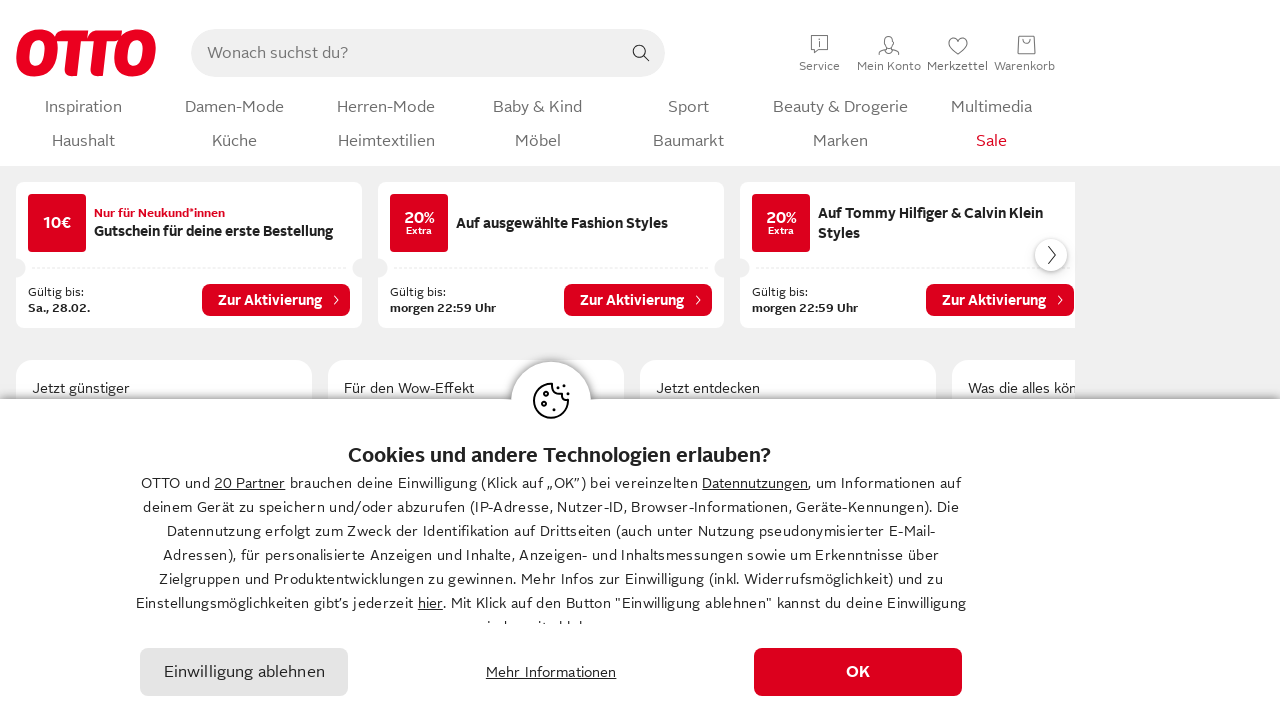

Checked if otto.de title contains 'OTTO'
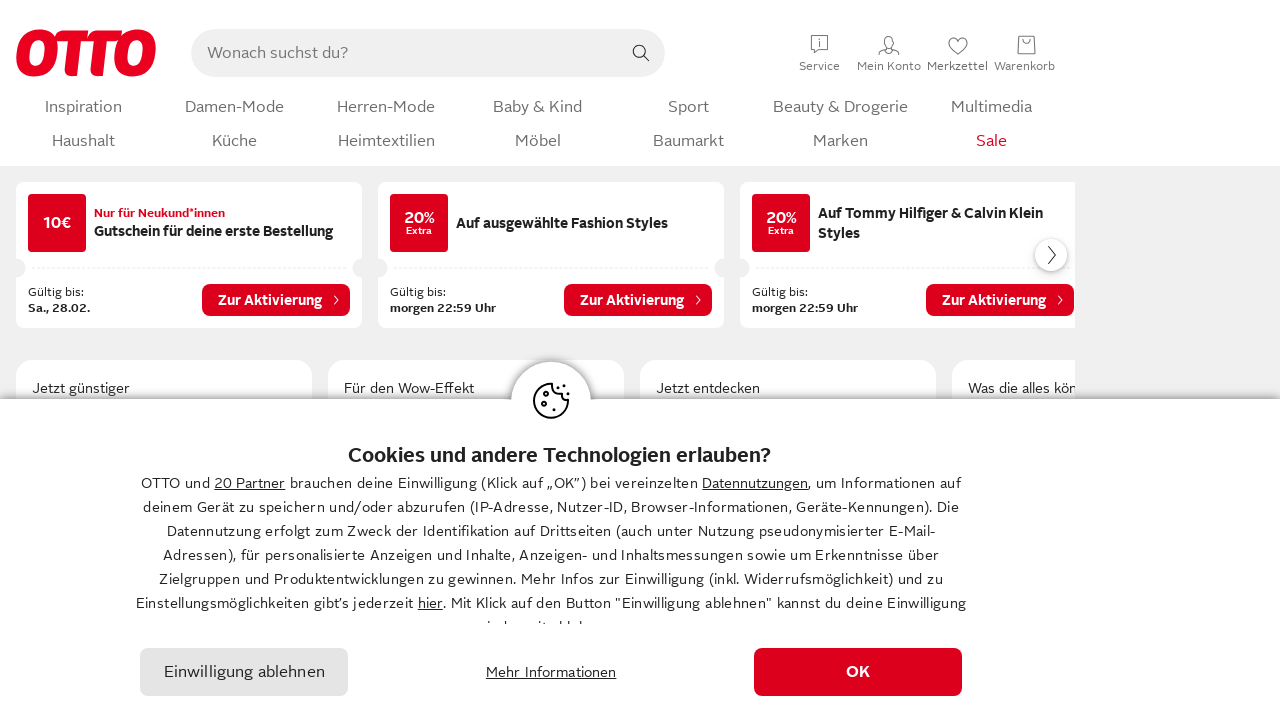

Checked if otto.de URL contains 'OTTO'
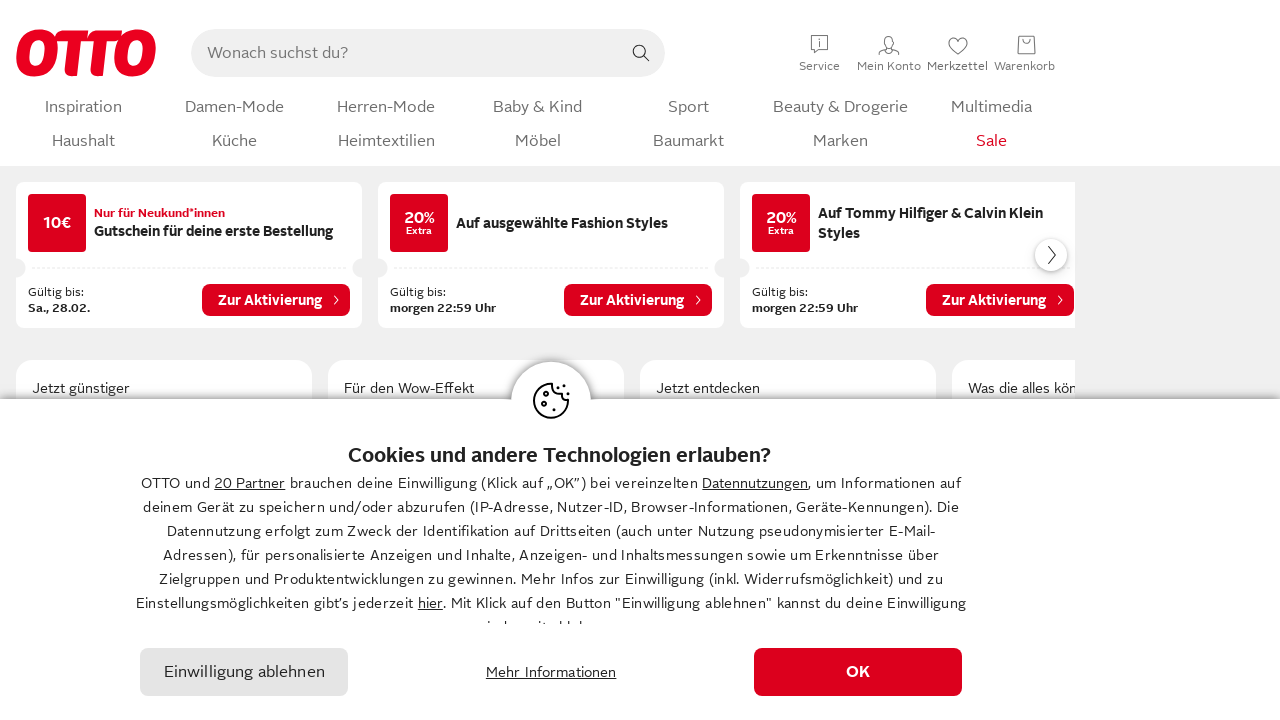

Navigated to wisequarter.com
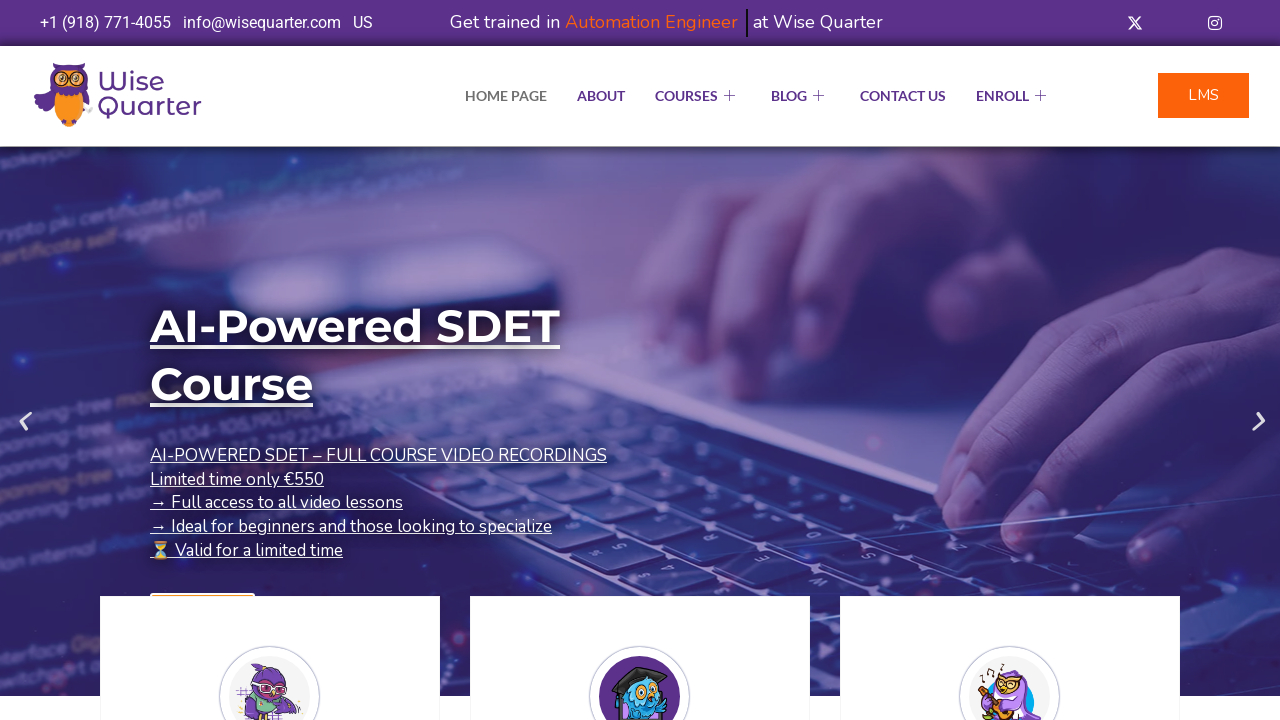

Retrieved page title from wisequarter.com
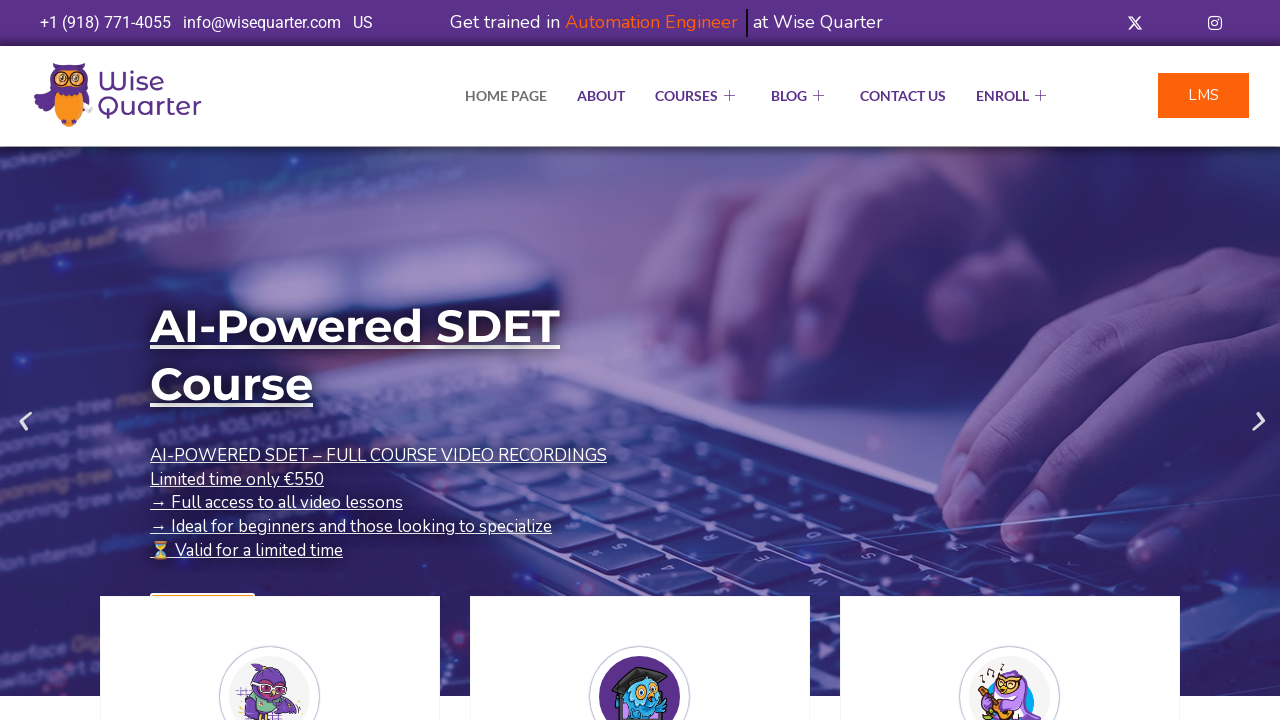

Checked if wisequarter.com title contains 'Quarter'
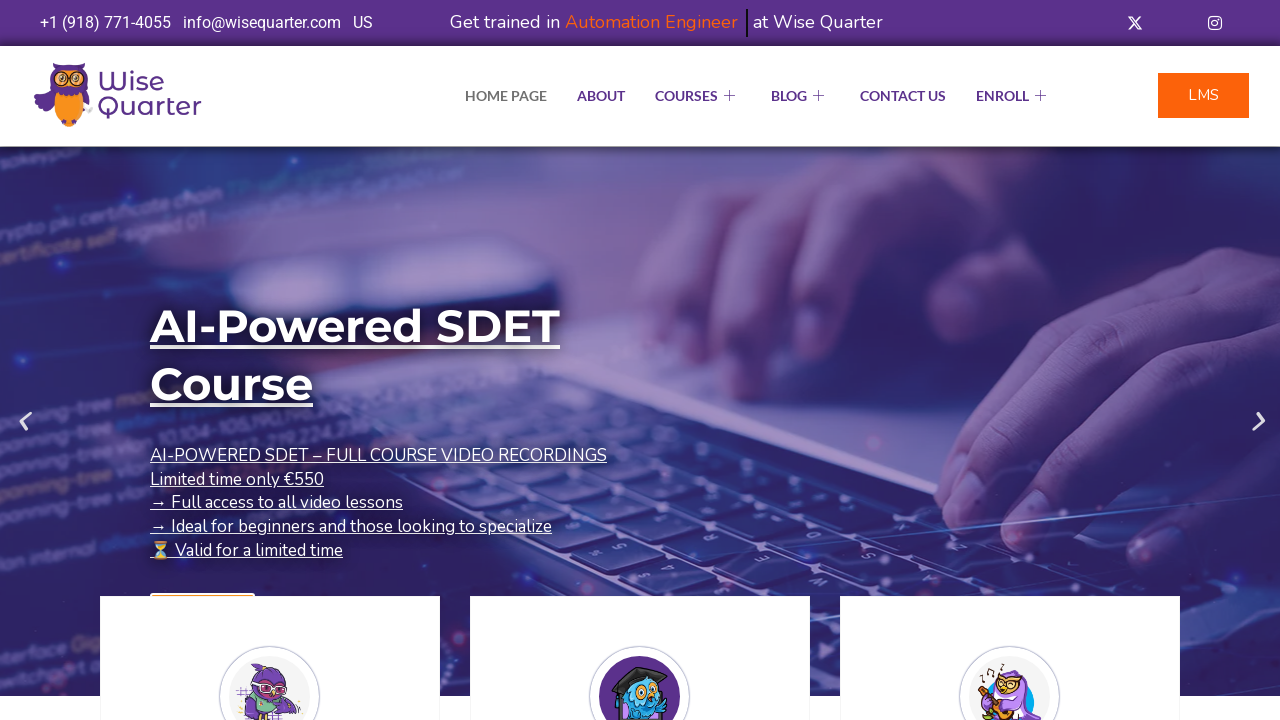

Navigated back to previous page
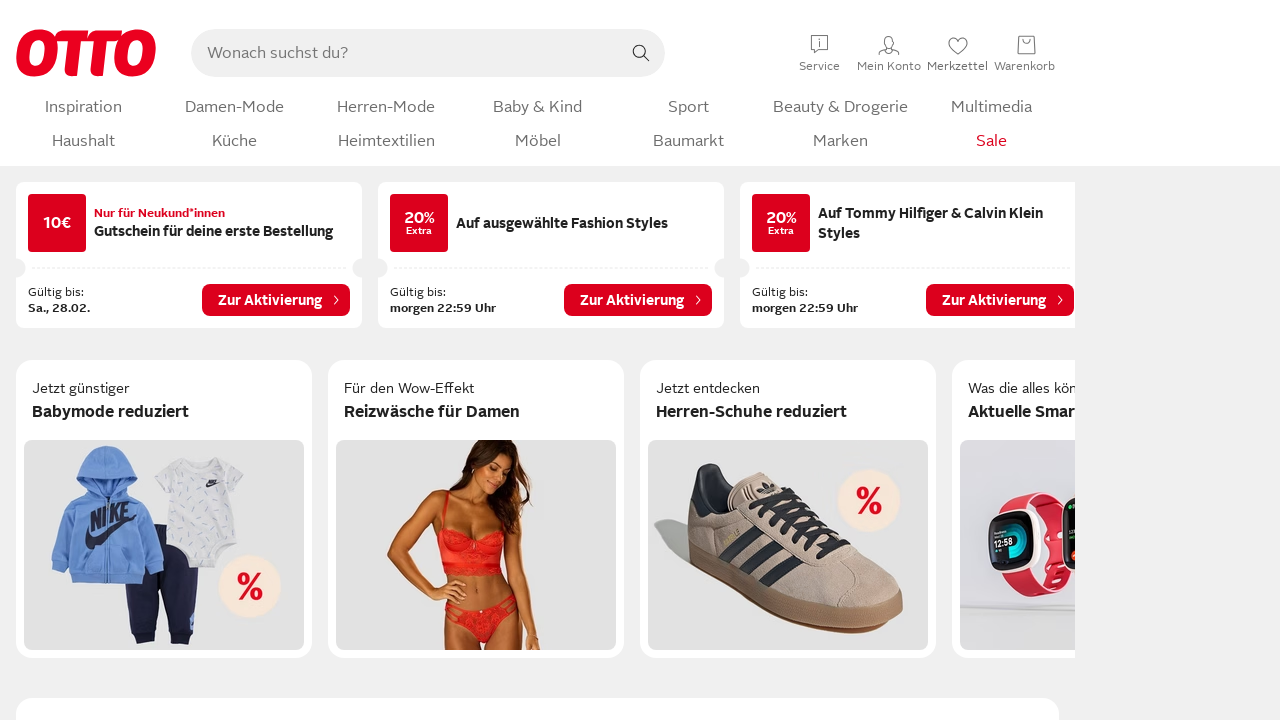

Refreshed the current page
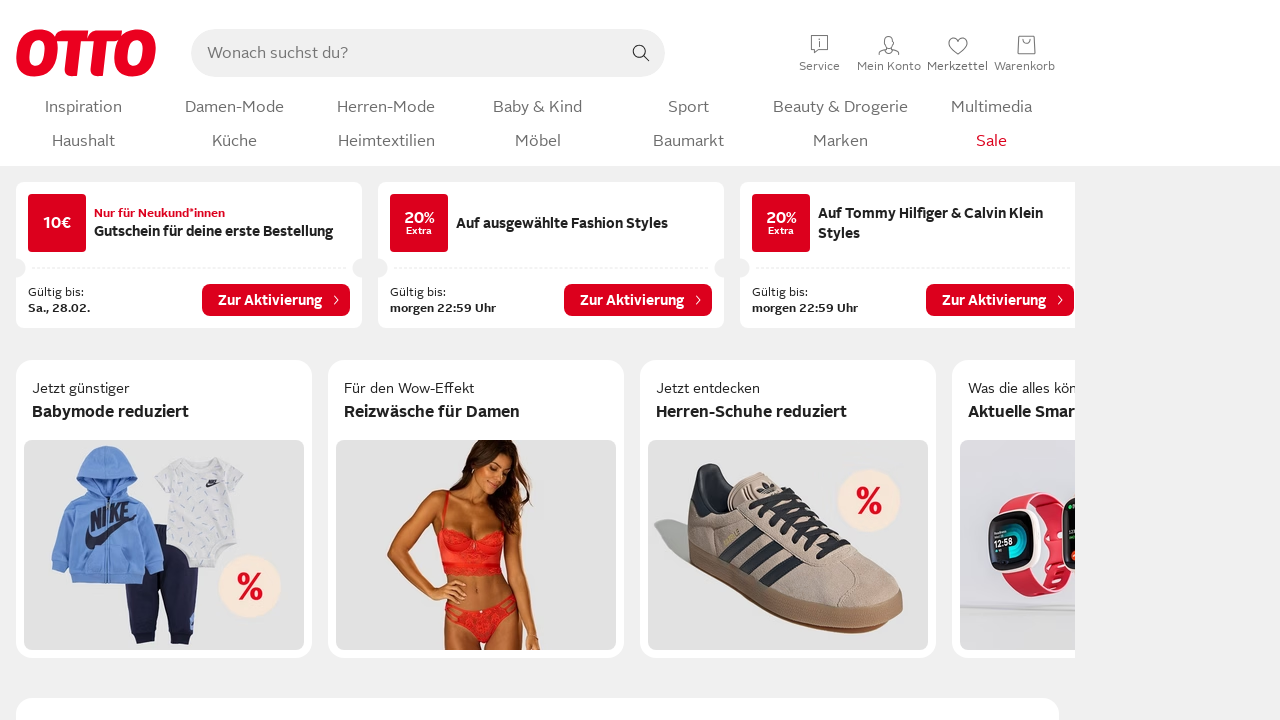

Navigated forward to next page in history
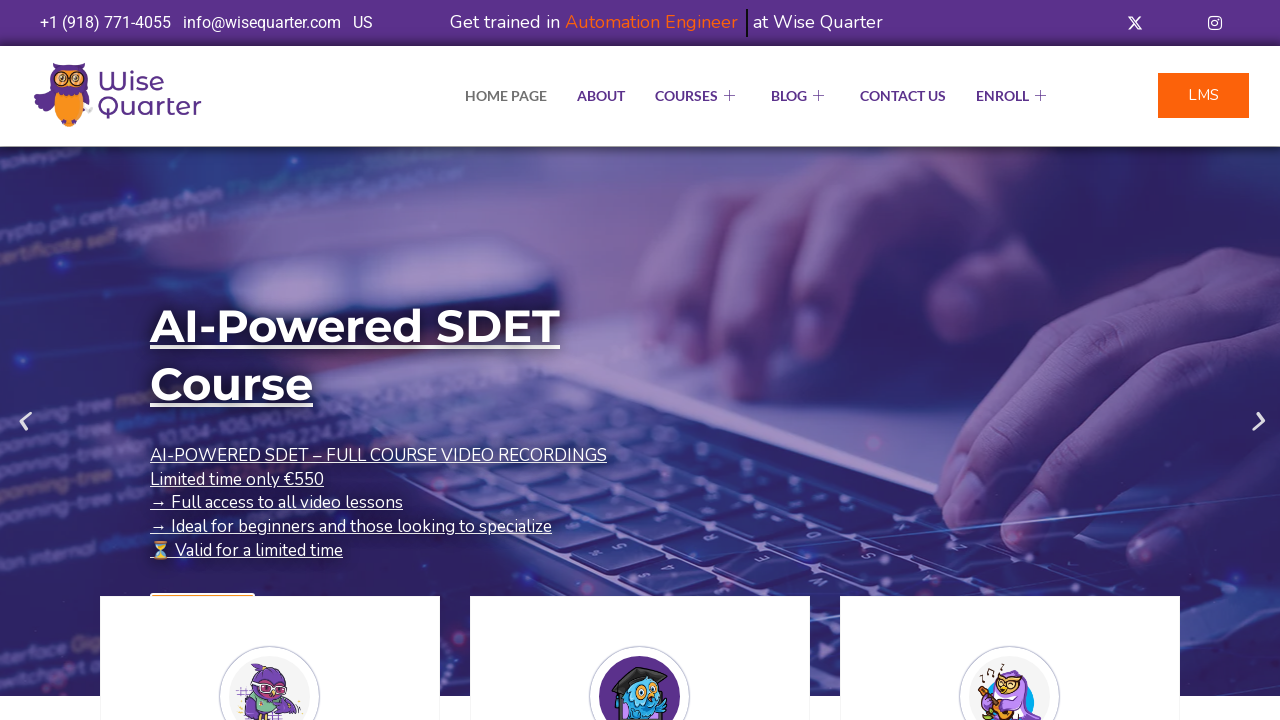

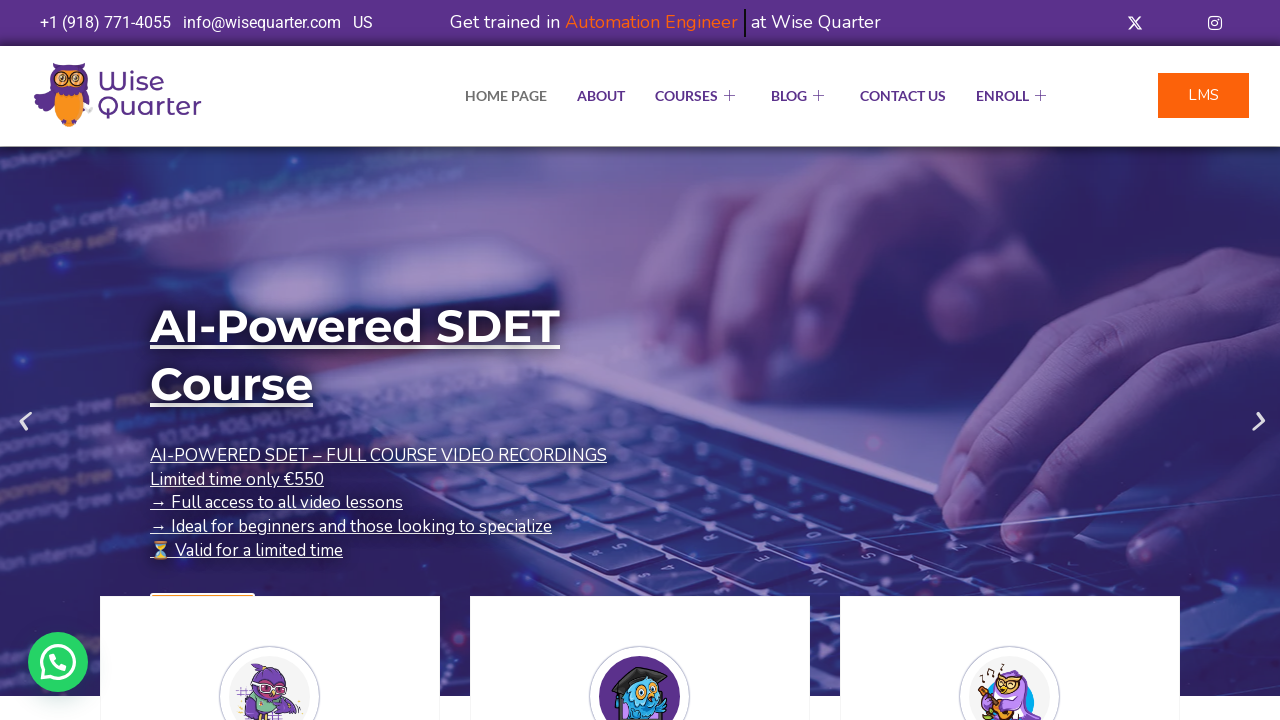